Tests window handling functionality by opening a new window, switching between windows, and verifying content in each window

Starting URL: https://the-internet.herokuapp.com

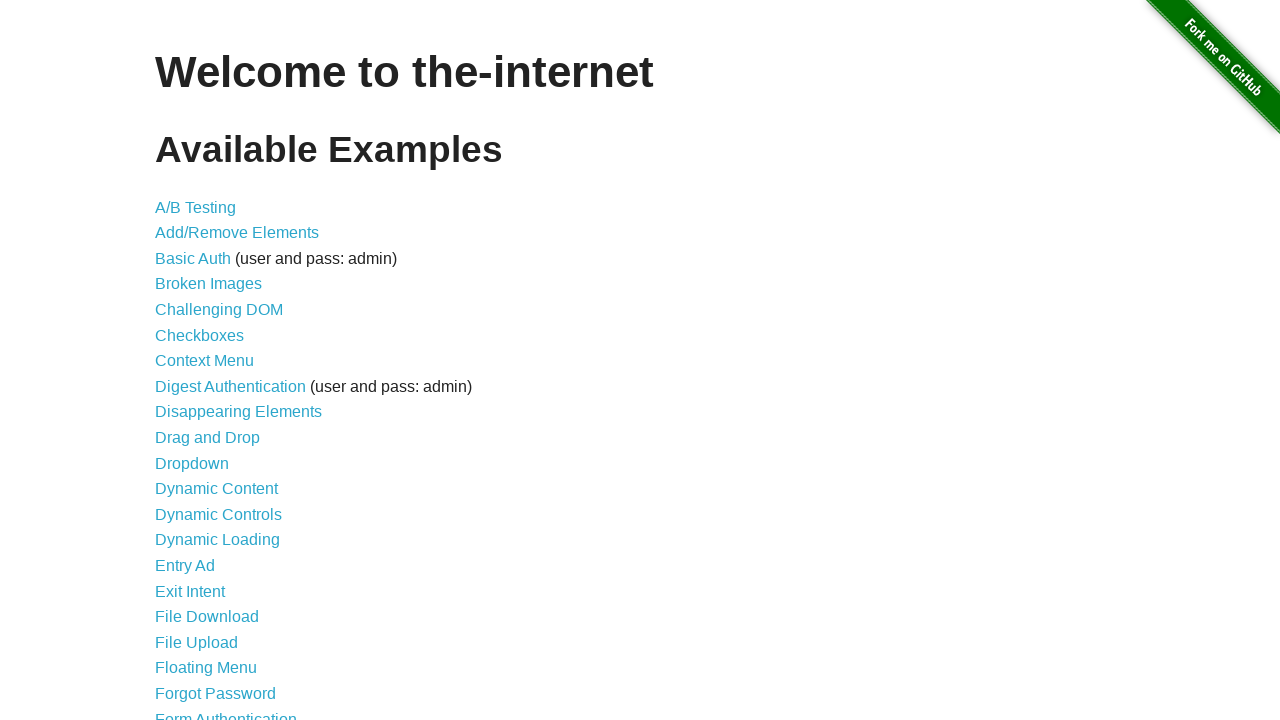

Clicked link to navigate to windows section at (218, 369) on a[href='/windows']
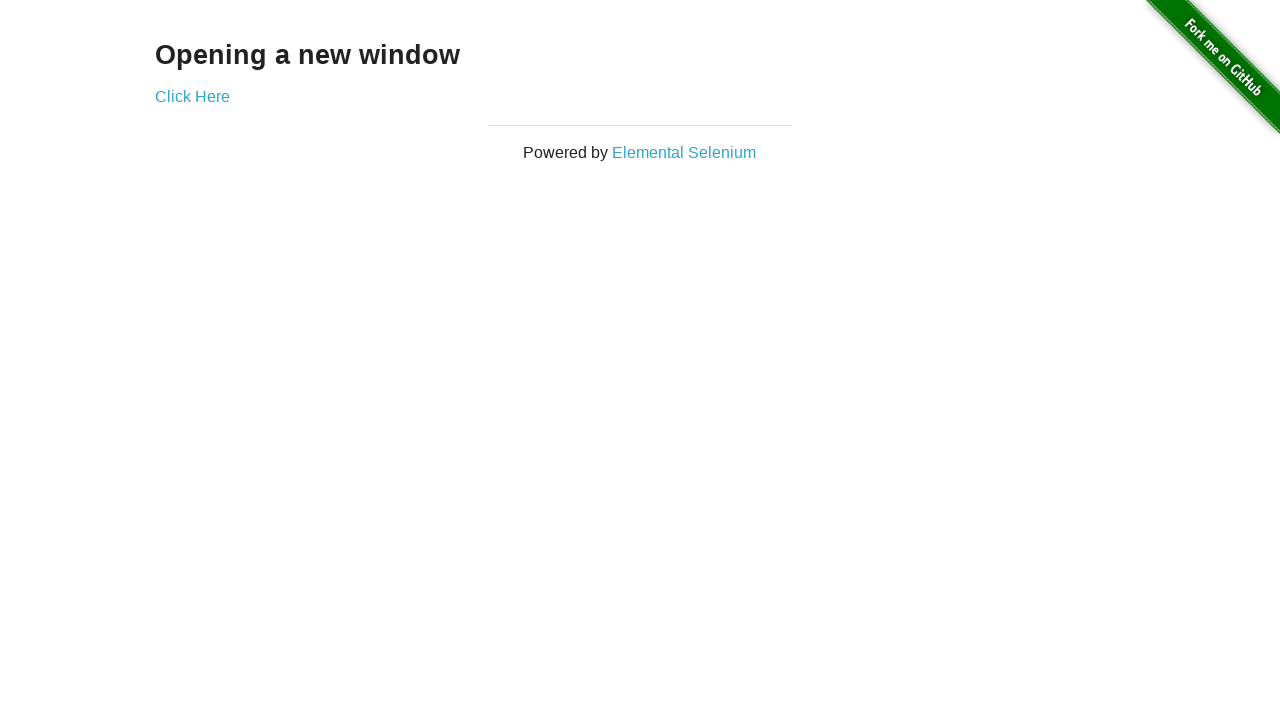

Clicked link to open new window at (192, 96) on a[href='/windows/new']
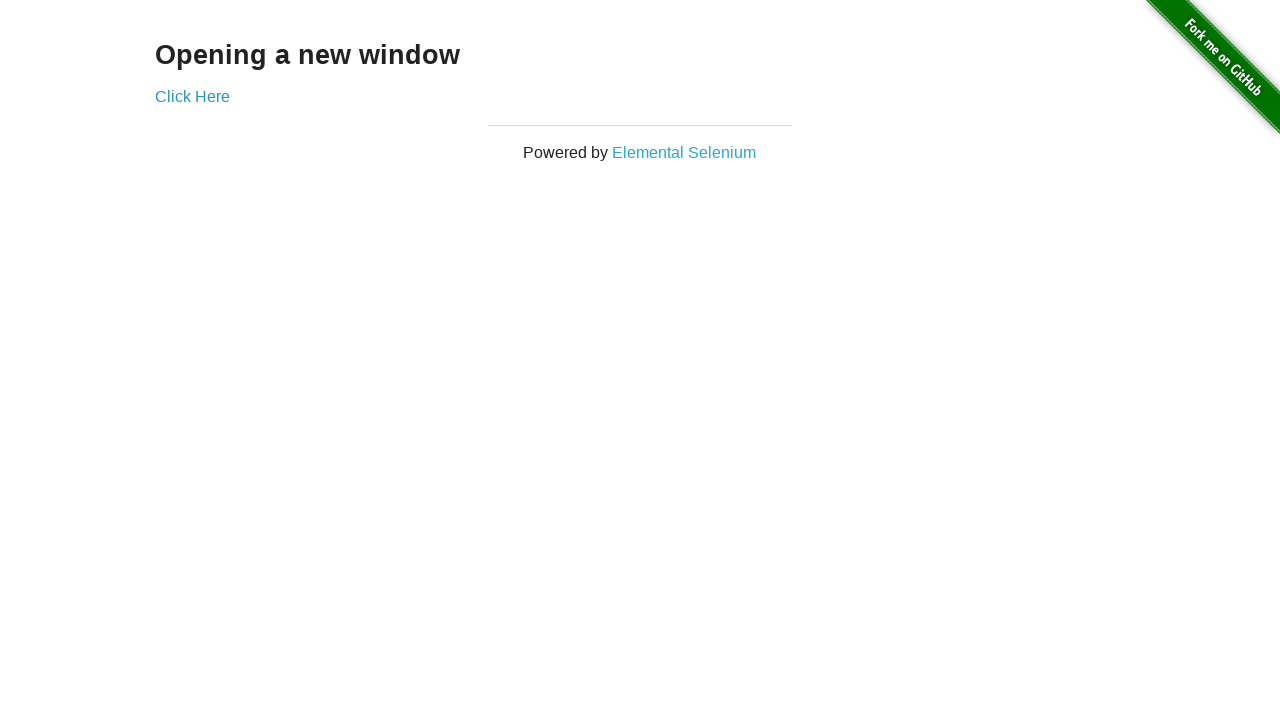

New window opened and captured
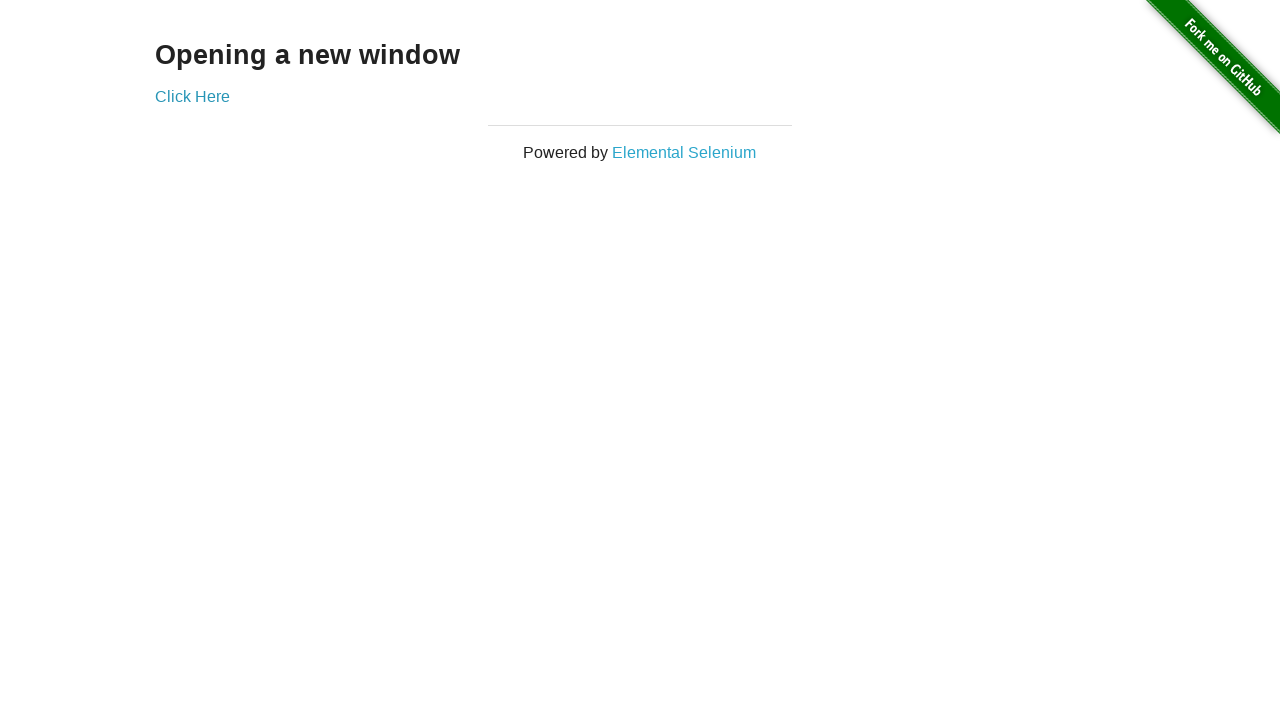

Retrieved heading text from new window
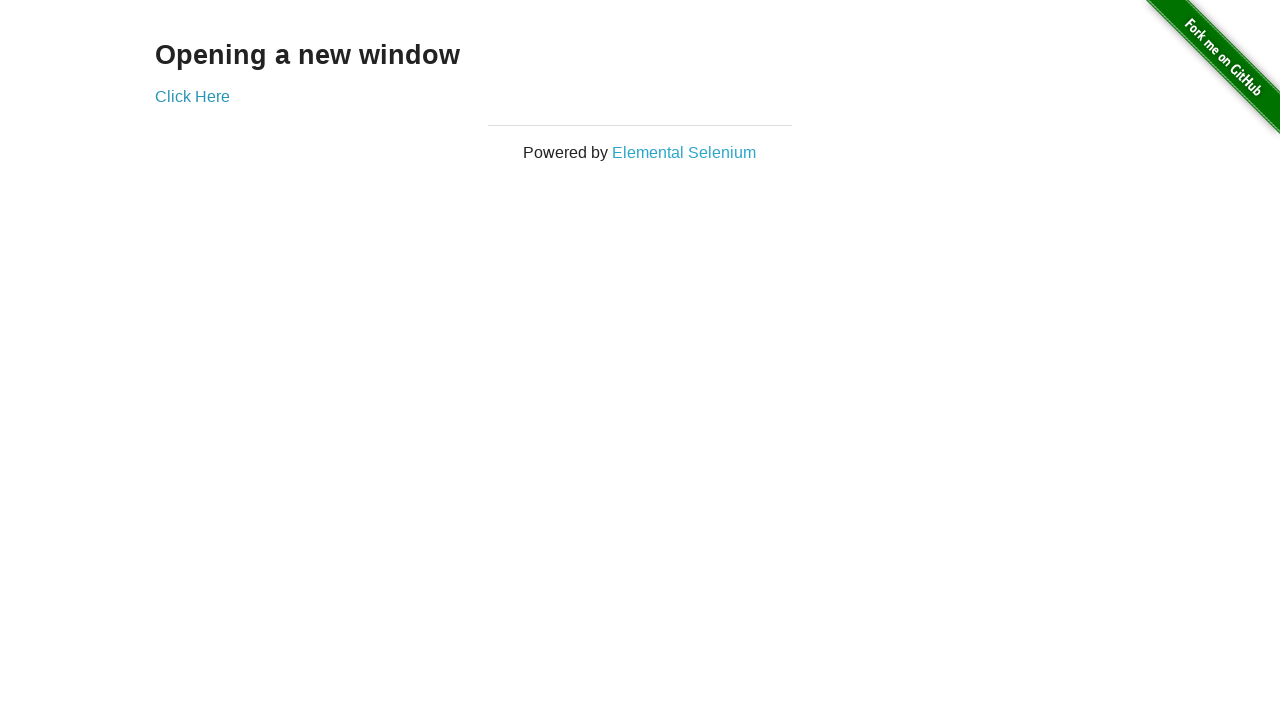

Retrieved heading text from original window
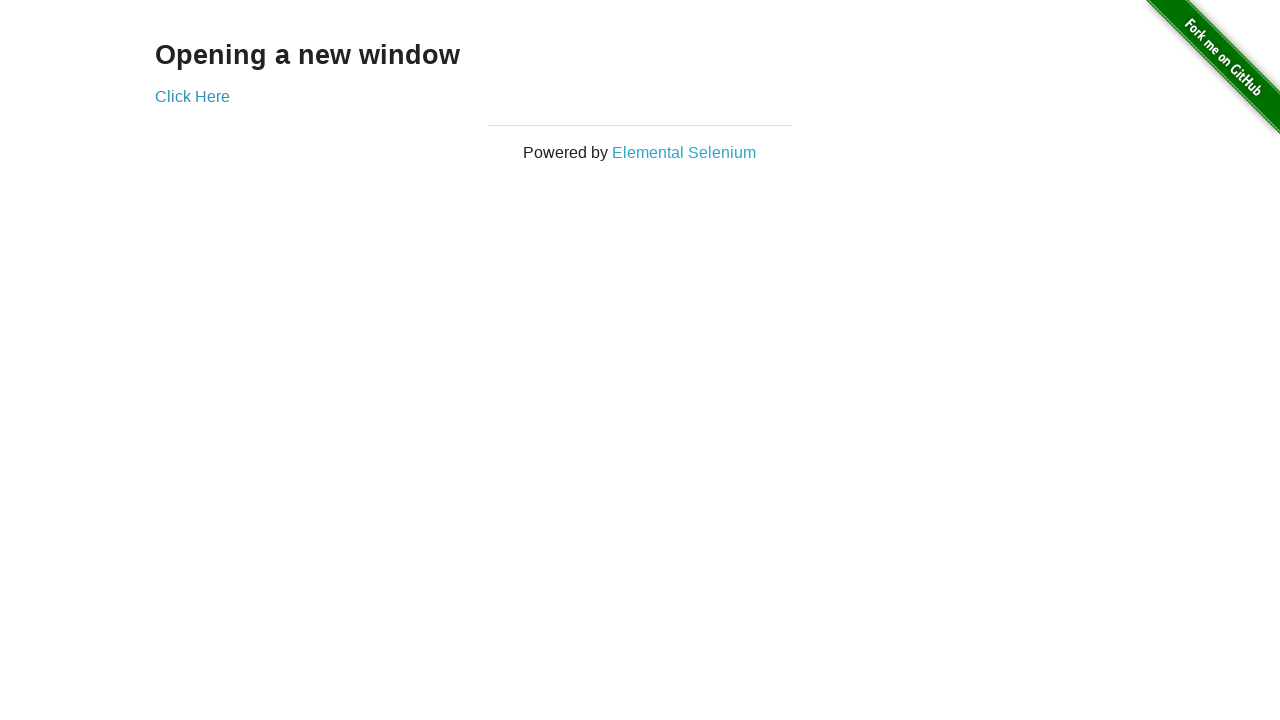

Closed the new window
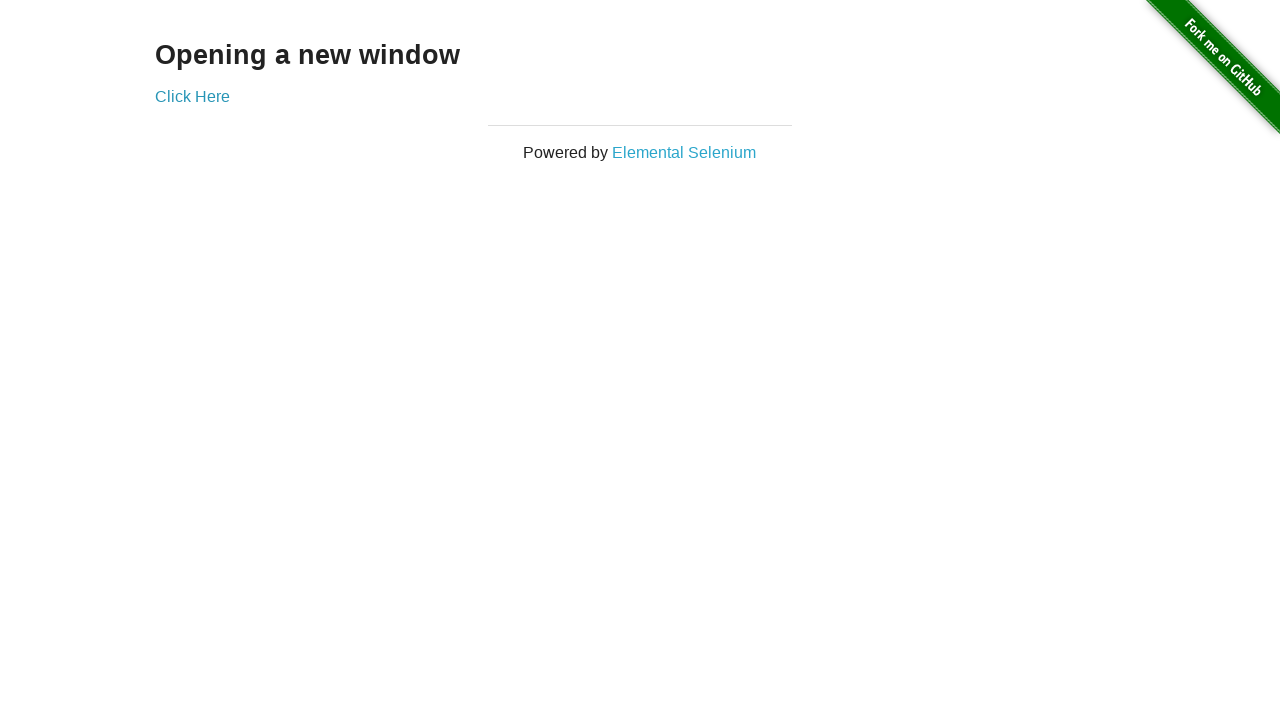

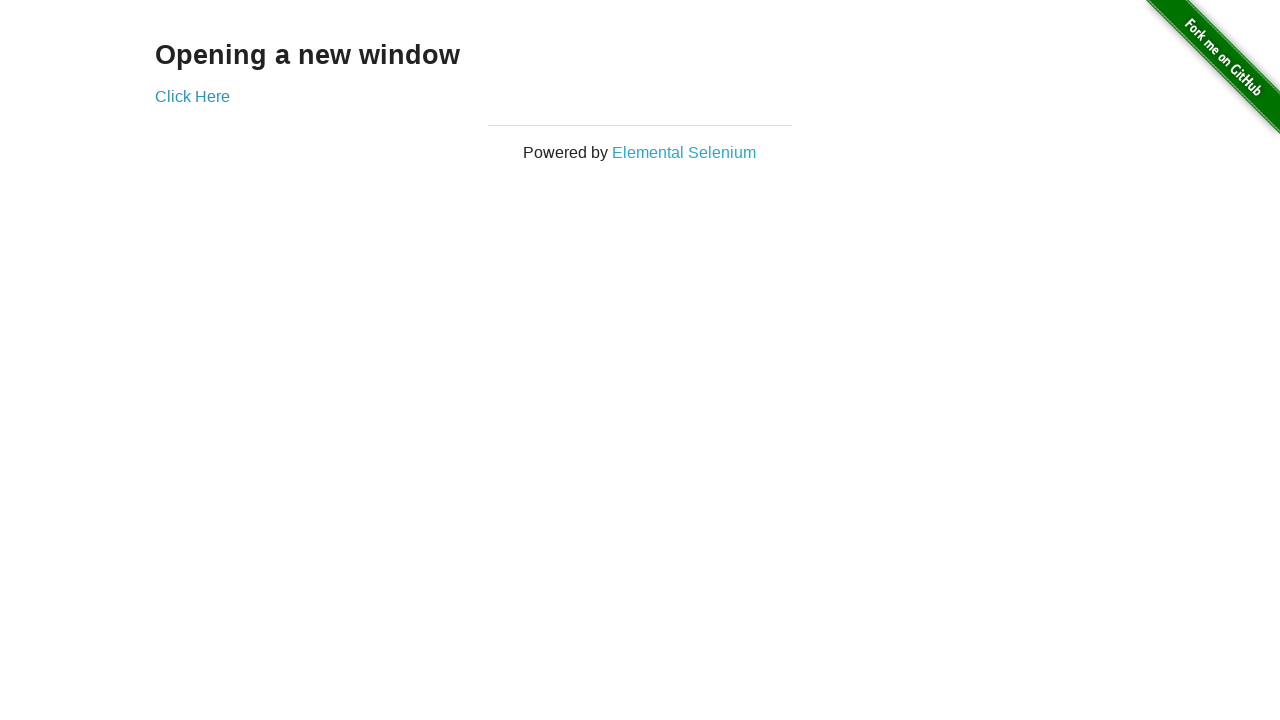